Tests dismissing a confirmation alert by clicking the confirm button and canceling the alert dialog

Starting URL: https://demoqa.com/alerts

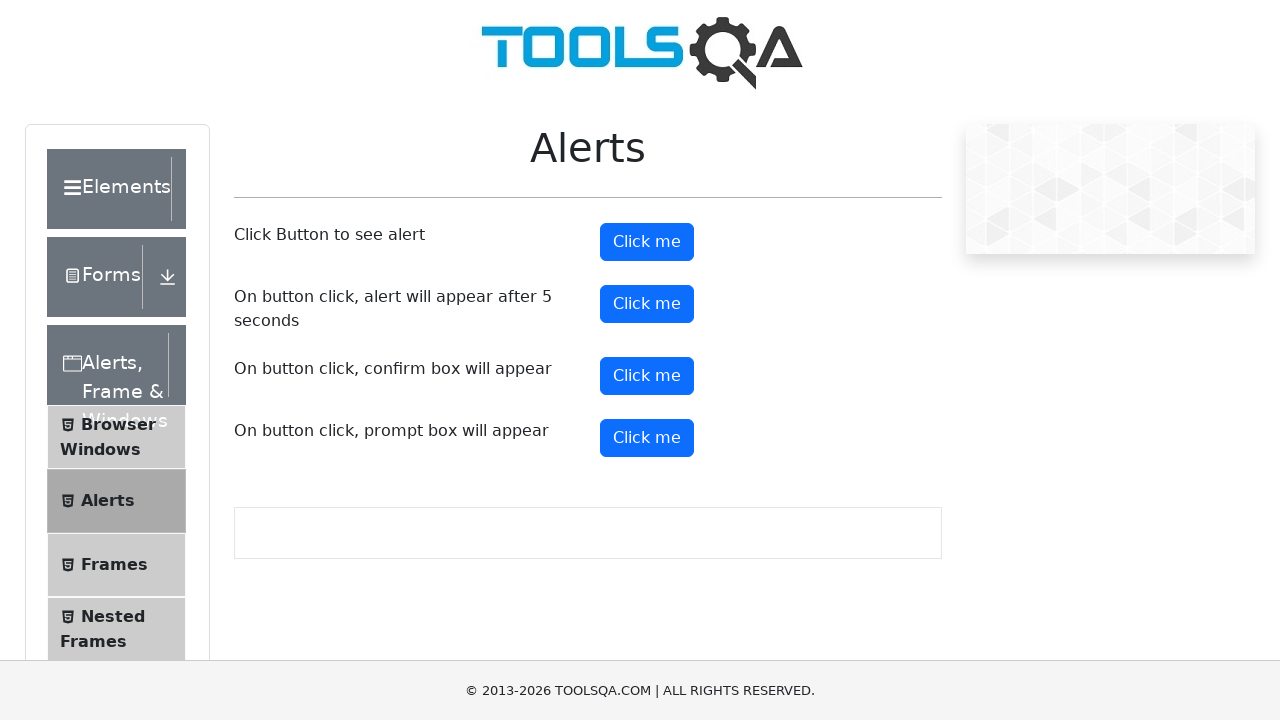

Navigated to alerts demo page
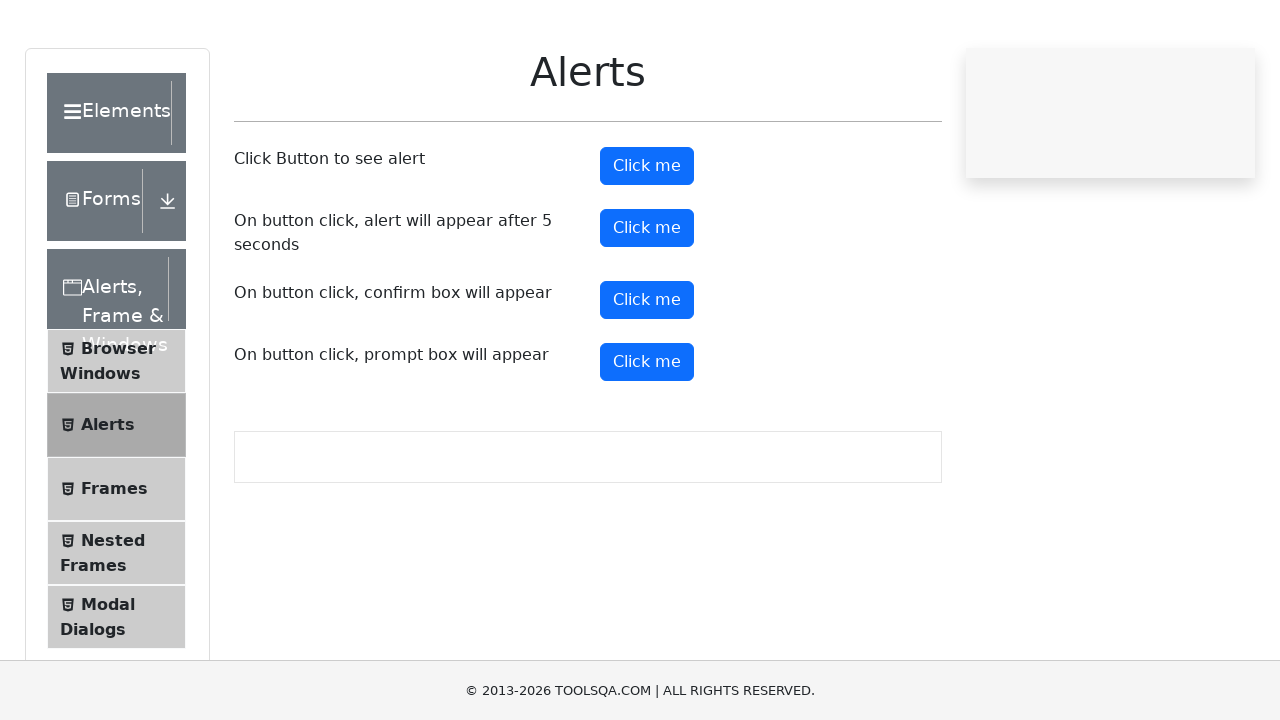

Clicked confirm button to trigger confirmation alert at (647, 376) on #confirmButton
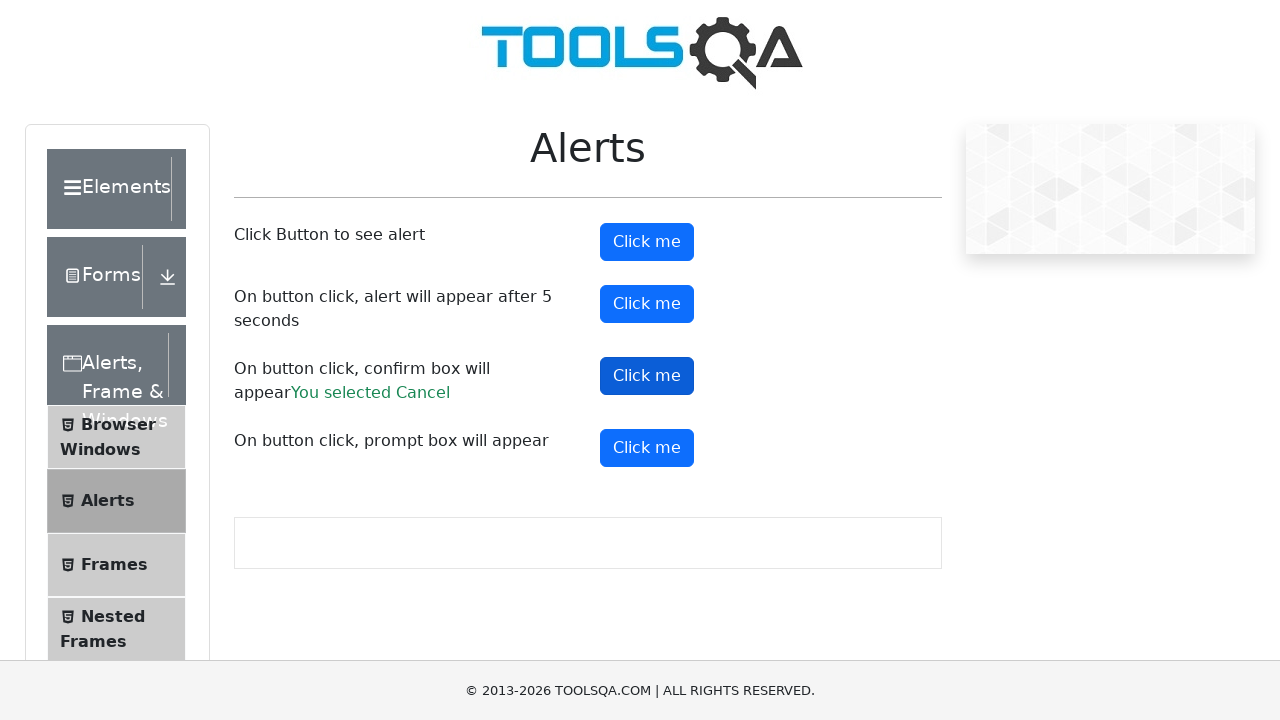

Set up dialog handler to dismiss confirmation alert
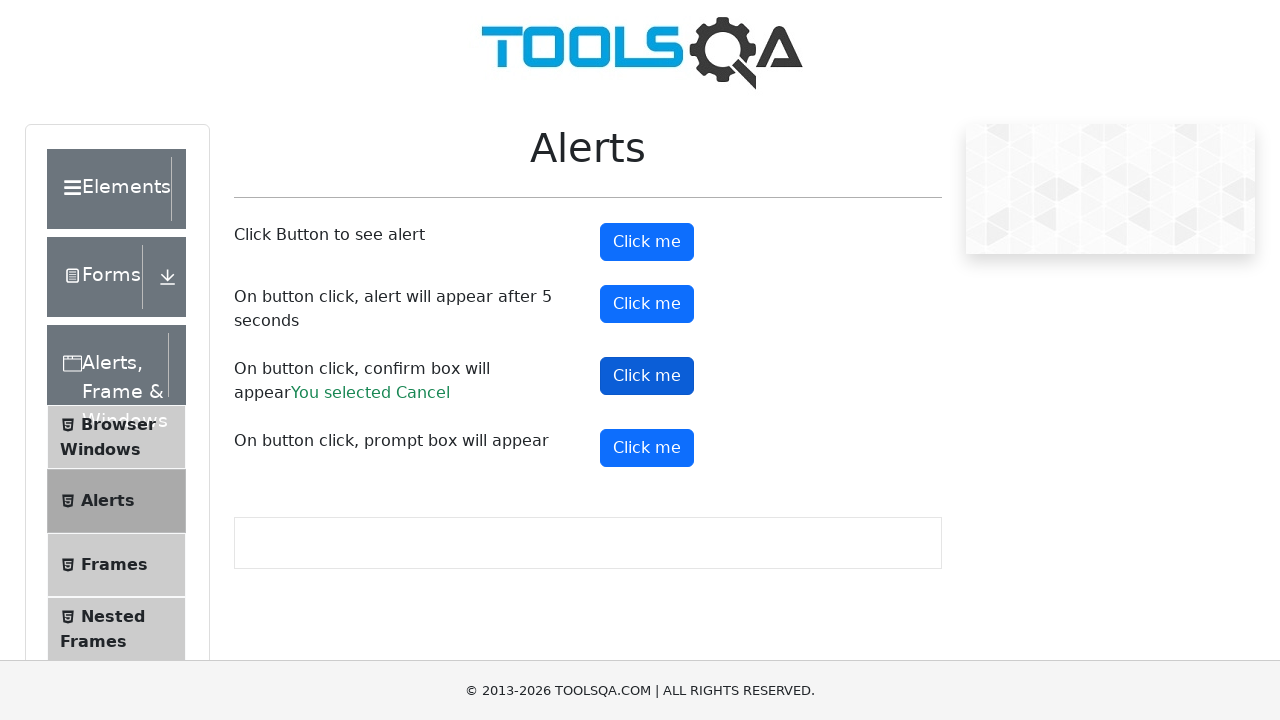

Confirmation result appeared after dismissing alert
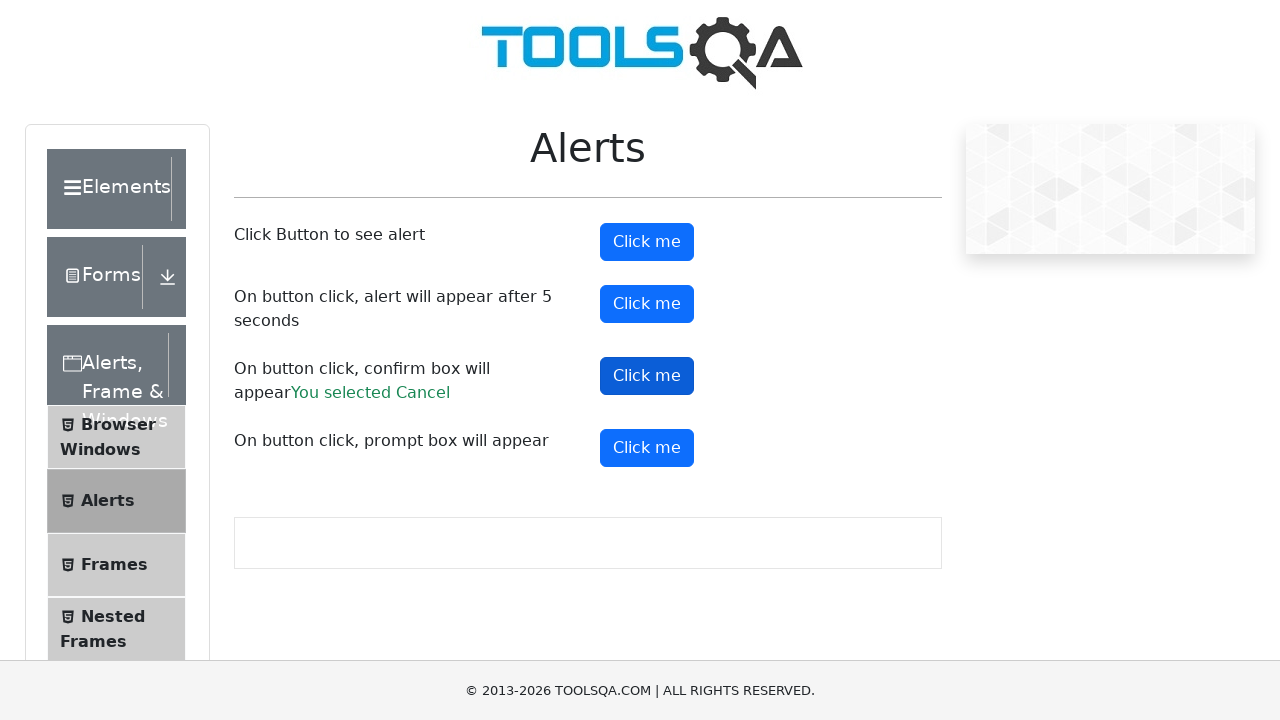

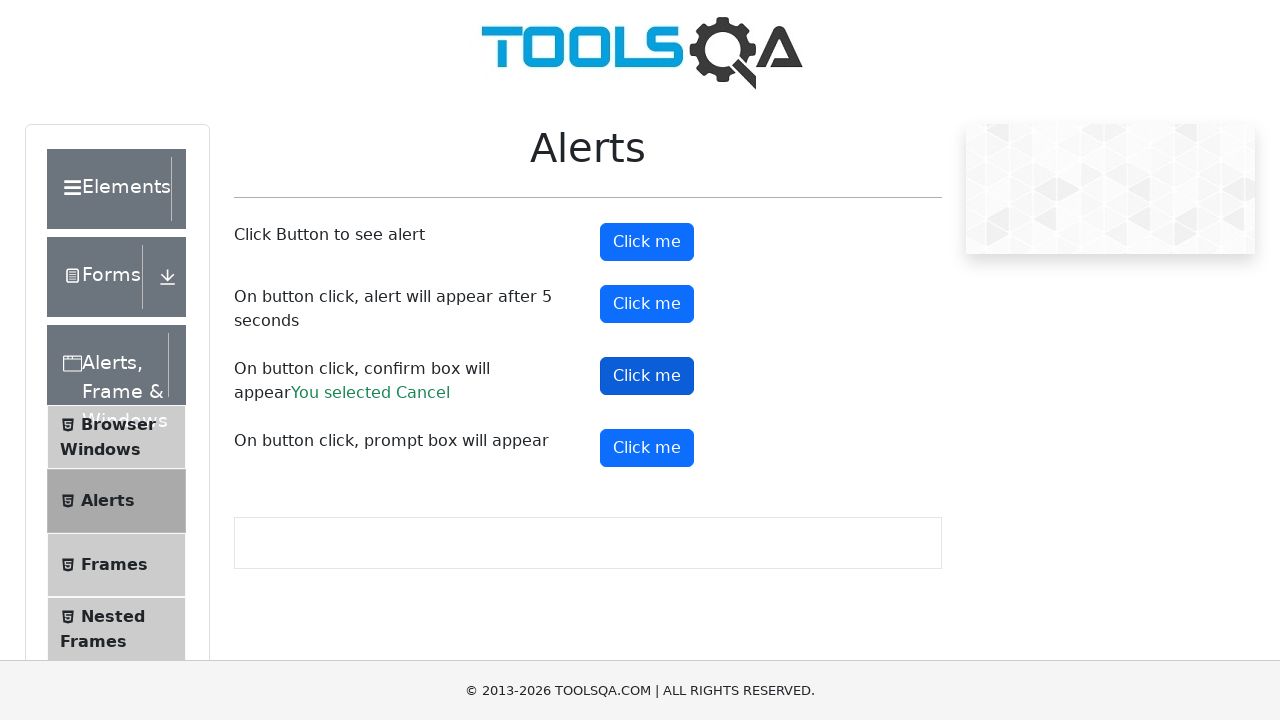